Navigates to LambdaTest homepage and verifies the page title

Starting URL: https://www.lambdatest.com

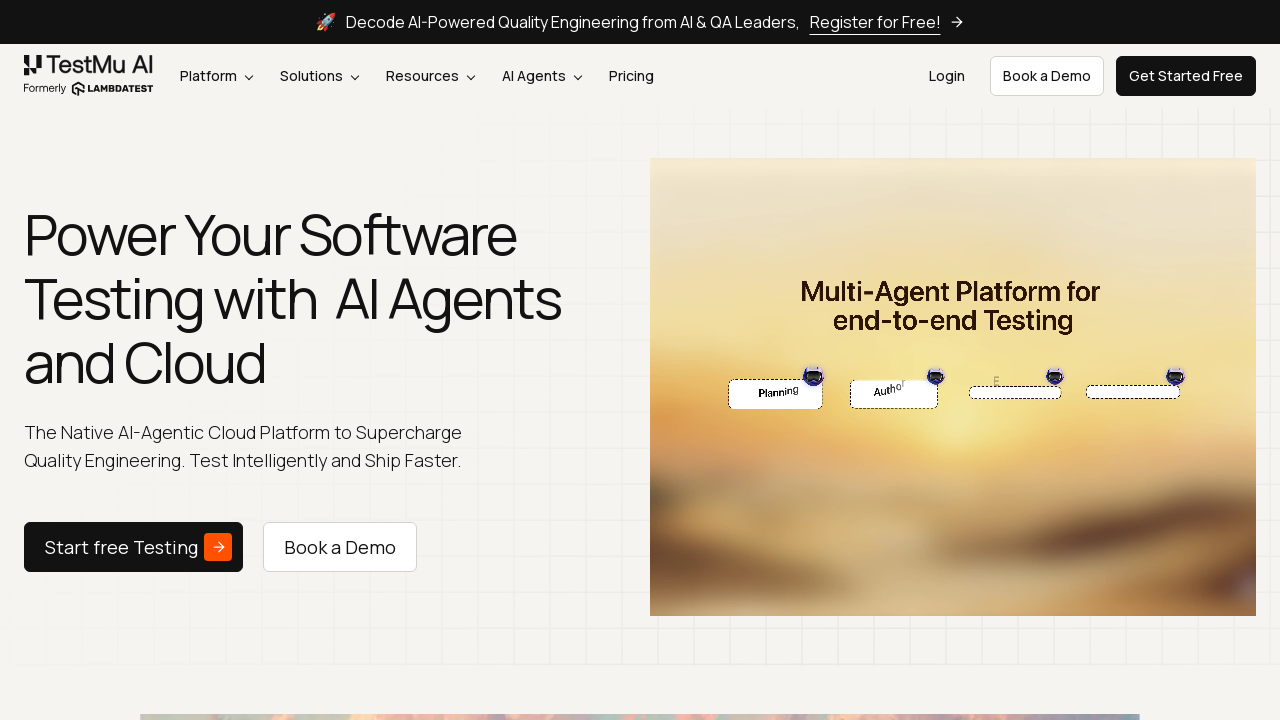

Retrieved page title
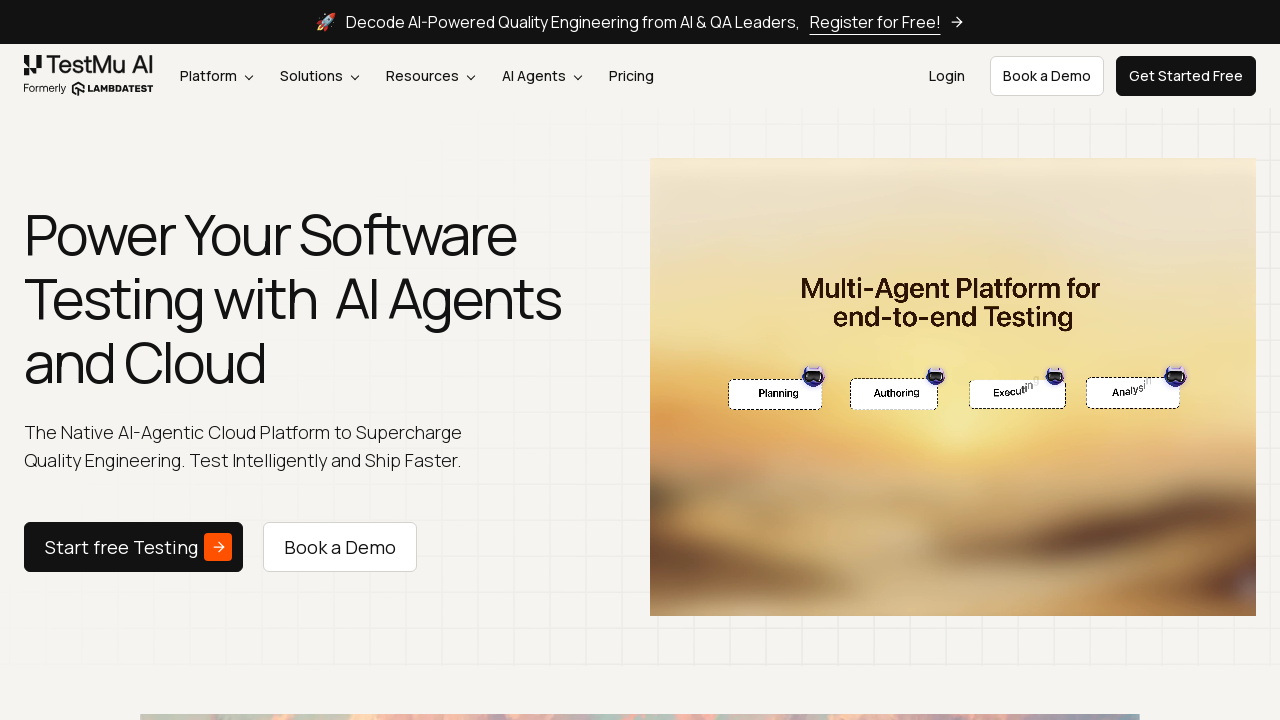

Verified page title contains 'LambdaTest'
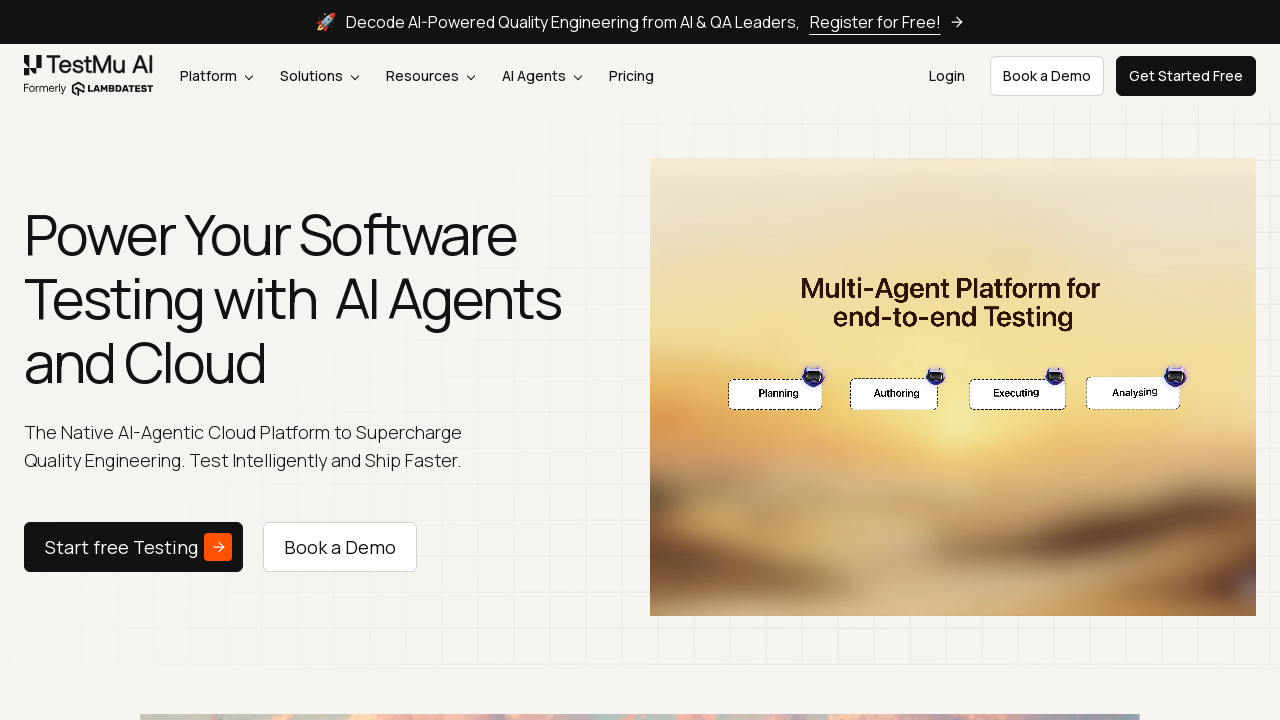

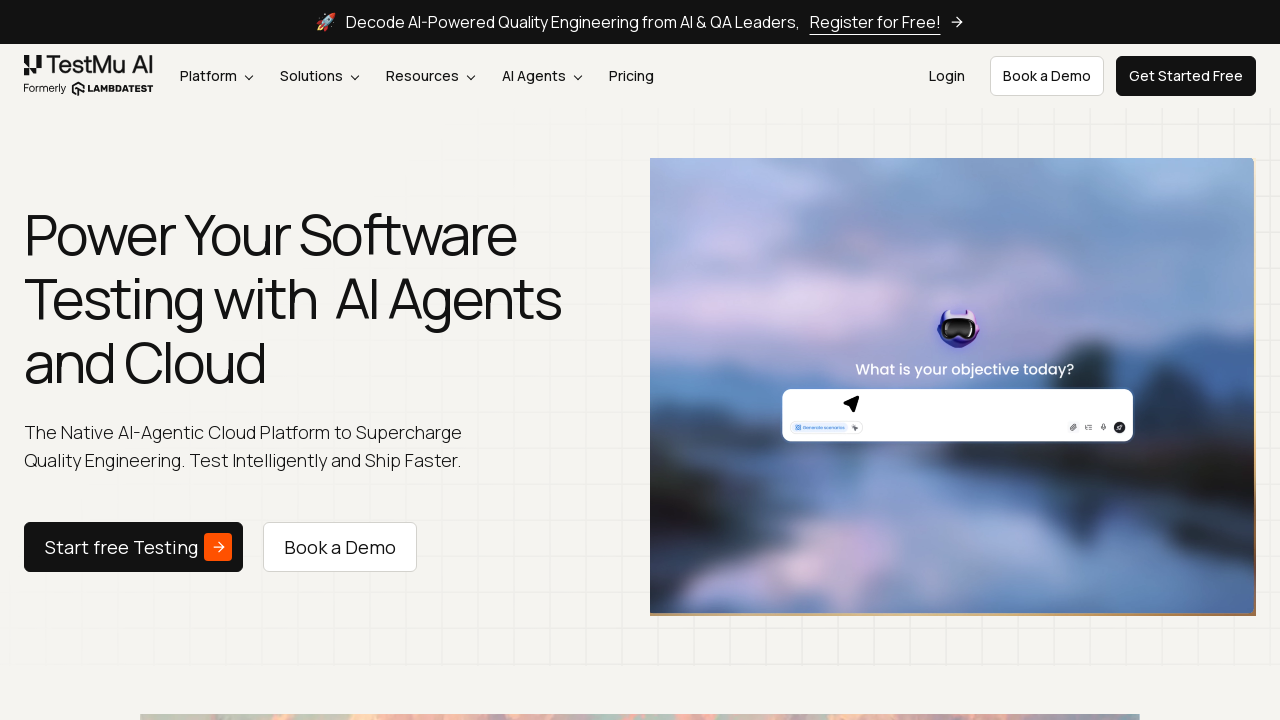